Tests a link-finding challenge by clicking on a link with a mathematically calculated text value, then fills out a form with personal information (first name, last name, city, country) and submits it.

Starting URL: http://suninjuly.github.io/find_link_text

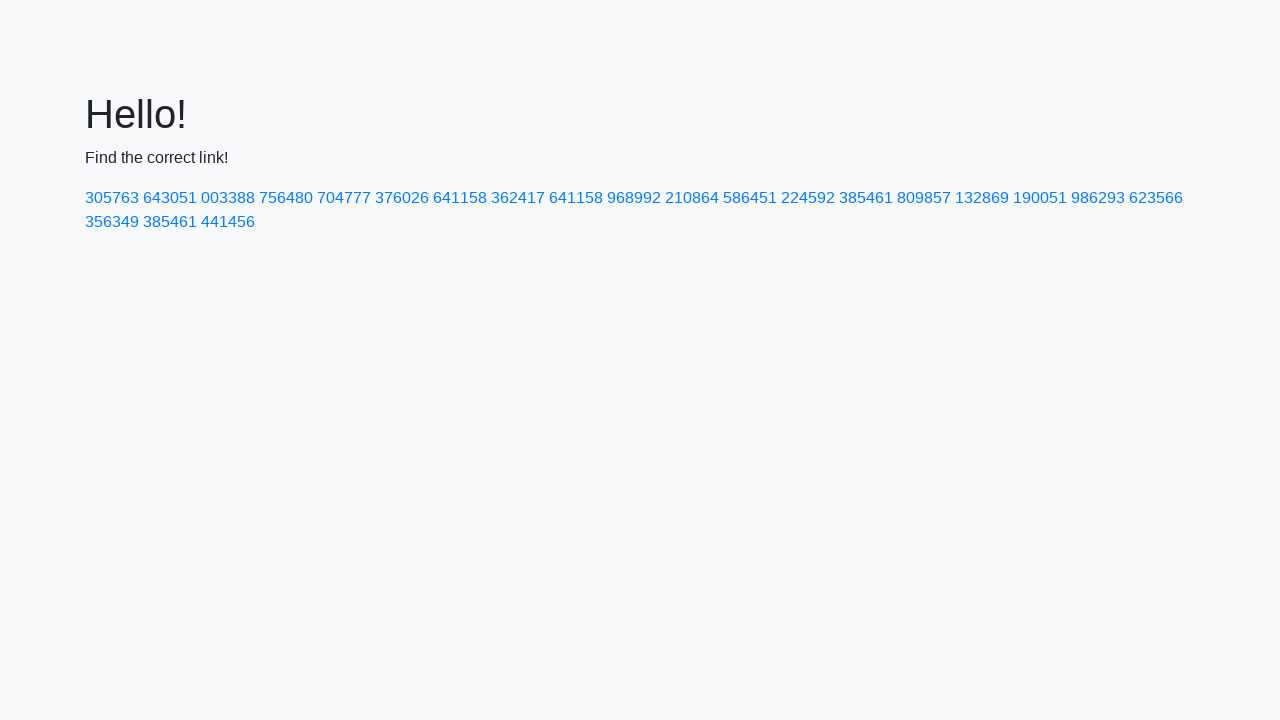

Clicked link with calculated text value '224592' at (808, 198) on text=224592
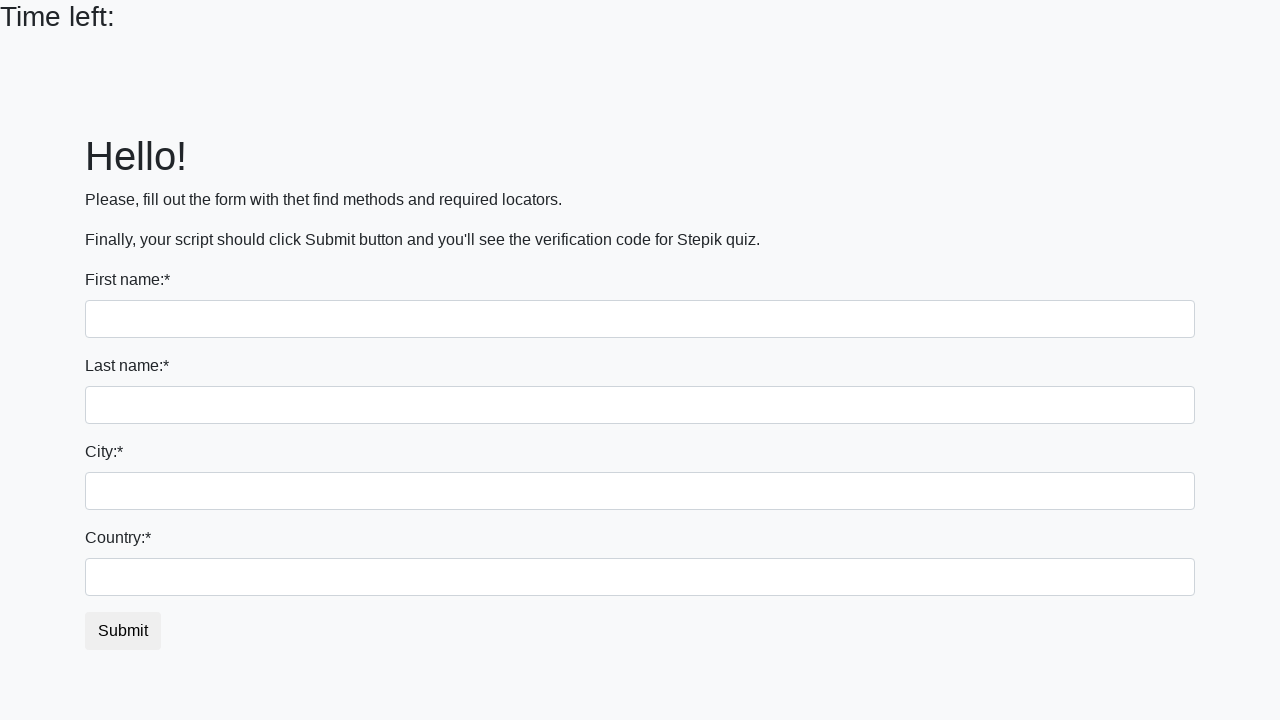

Filled first name field with 'Ivan' on [name='first_name']
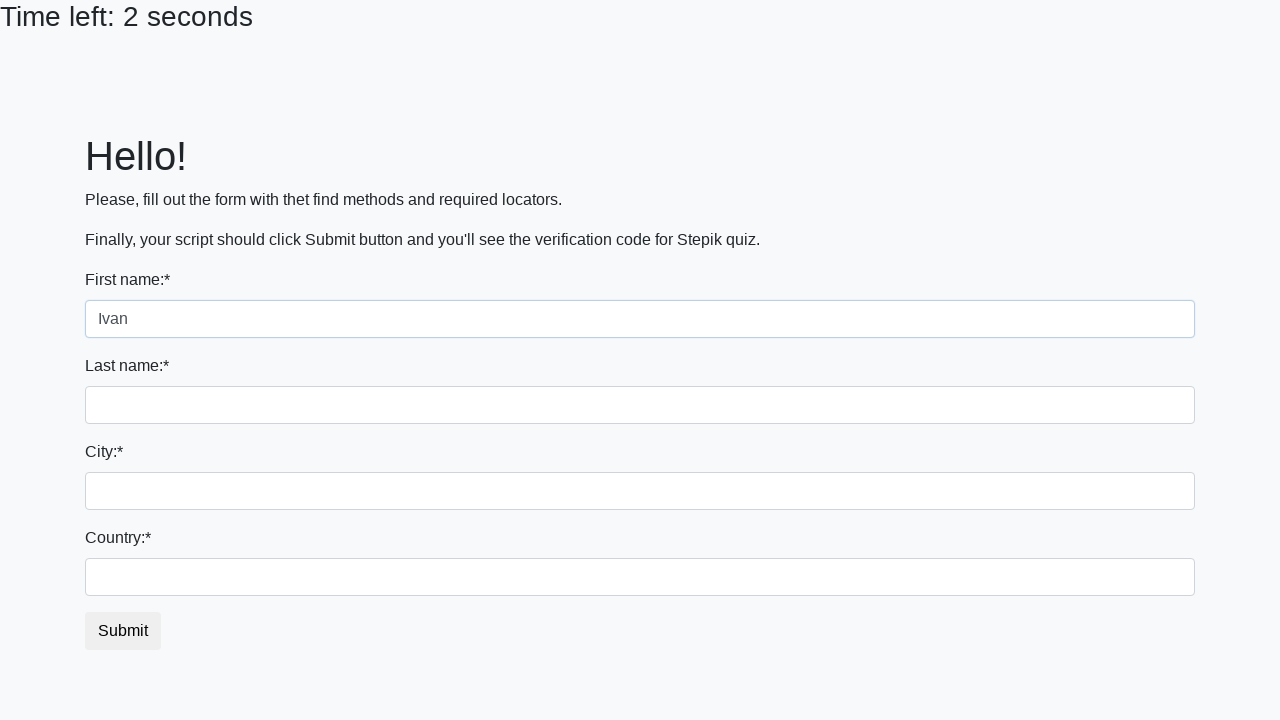

Filled last name field with 'Petrov' on [name='last_name']
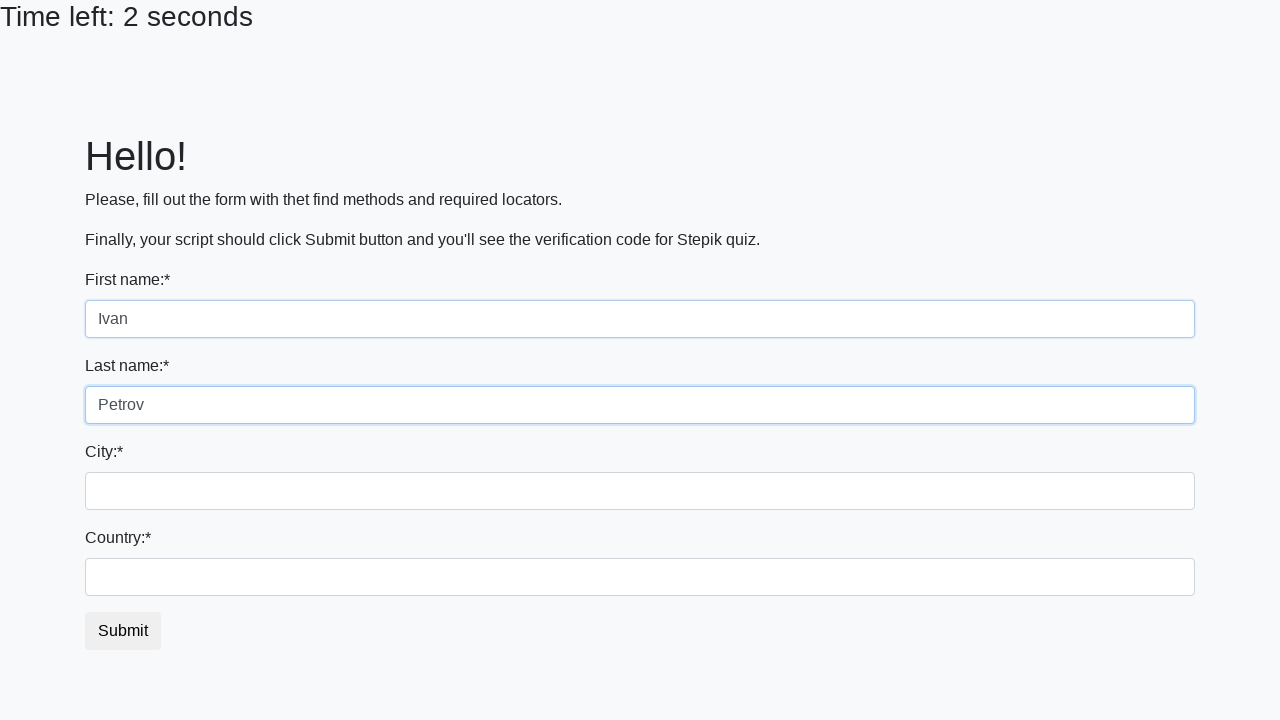

Filled city field with 'Smolensk' on .form-control.city
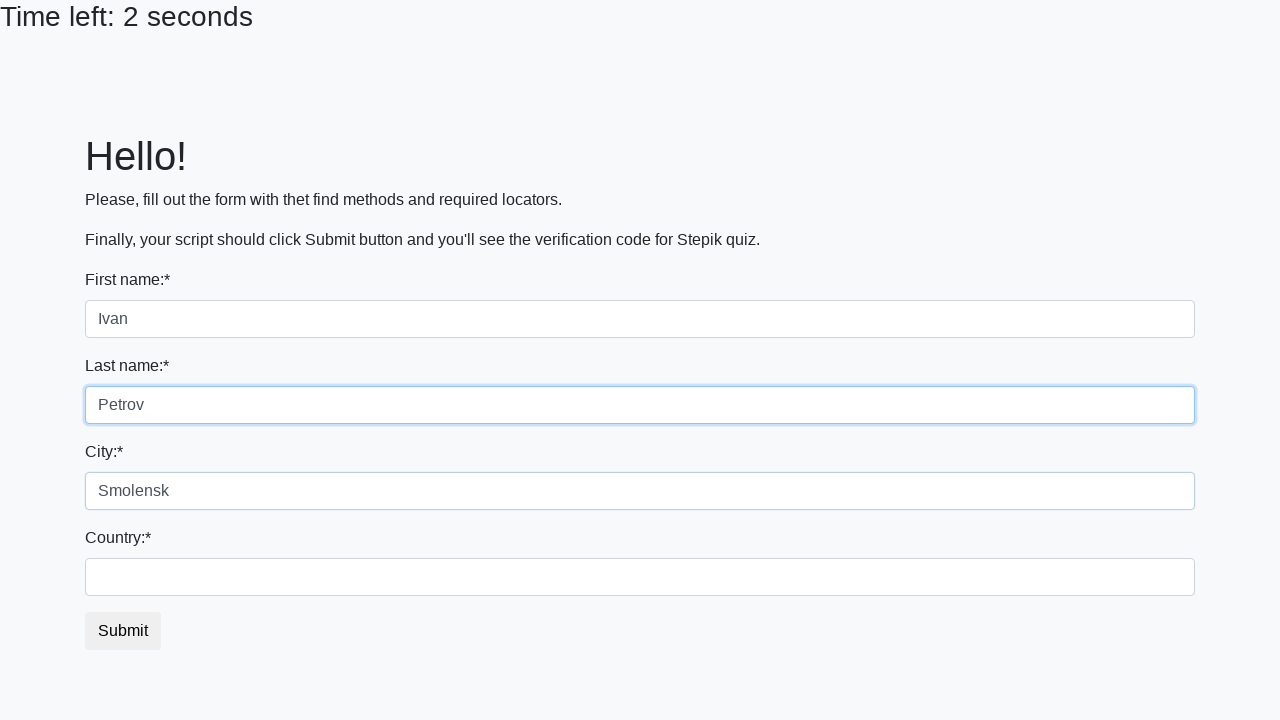

Filled country field with 'Russia' on #country
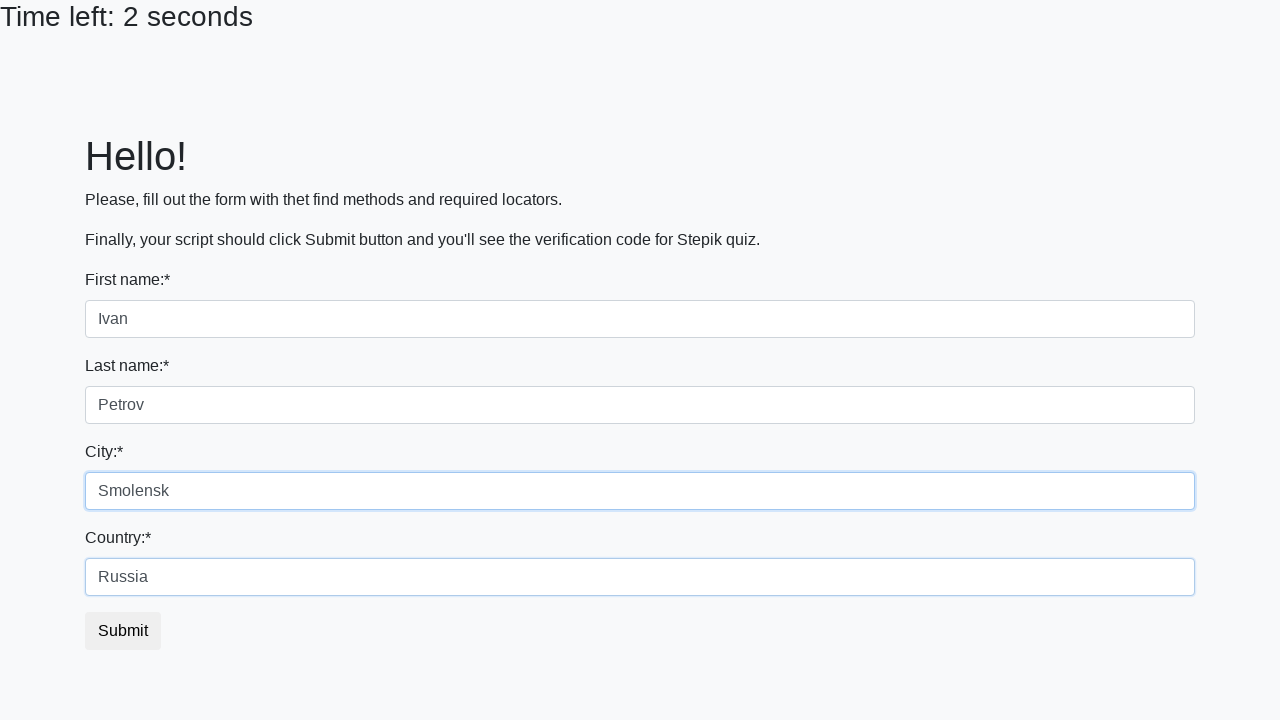

Clicked submit button to complete form submission at (123, 631) on button.btn
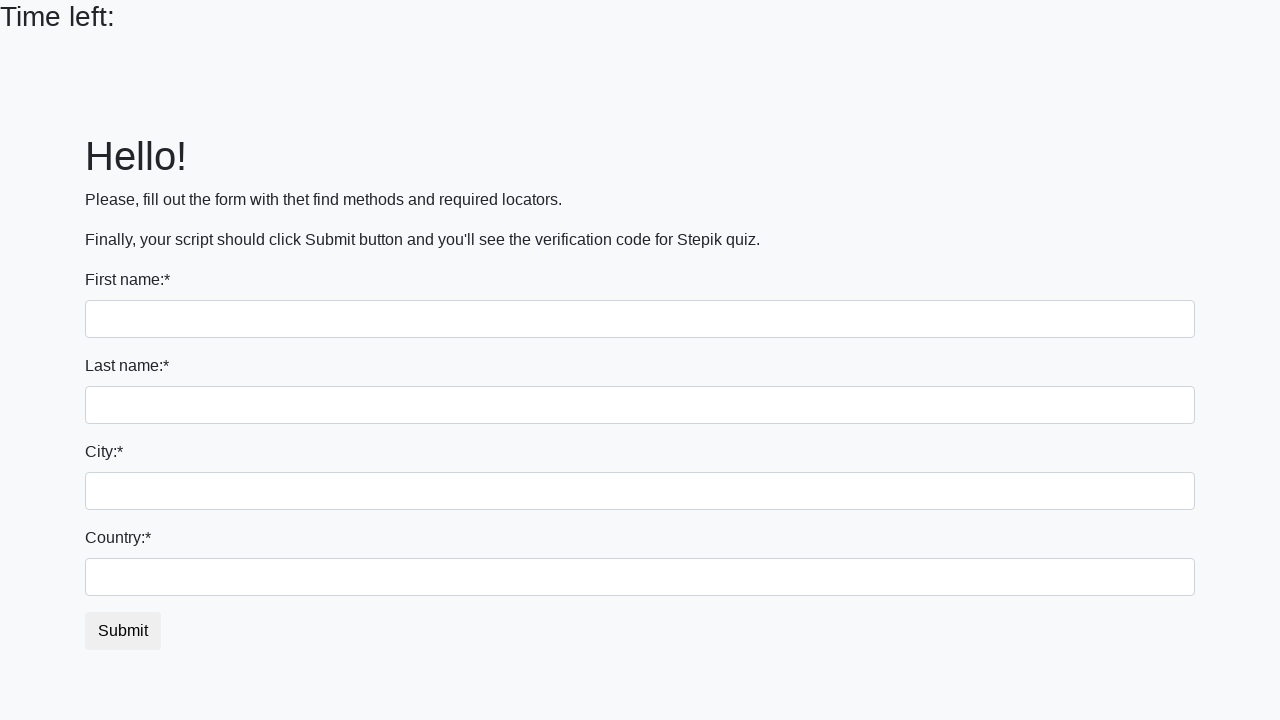

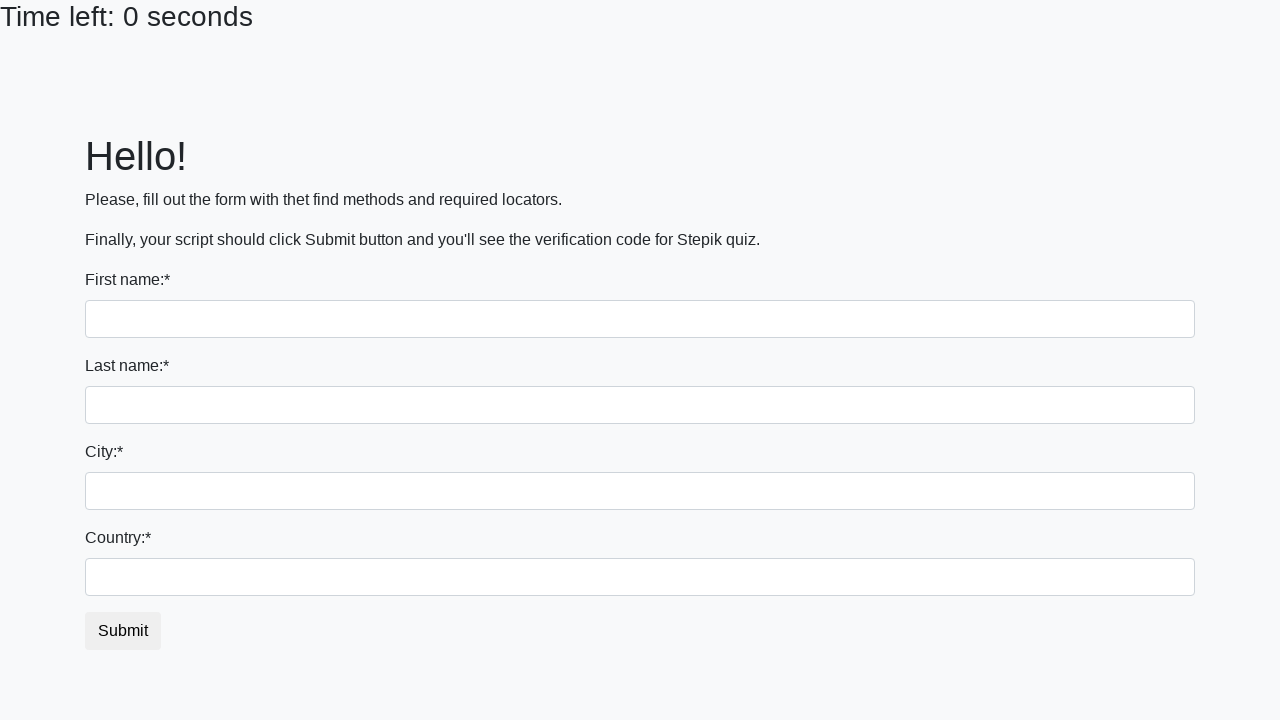